Opens the Flipkart homepage and verifies the page loads successfully. This is a basic browser compatibility test that navigates to the e-commerce site.

Starting URL: https://www.flipkart.com/

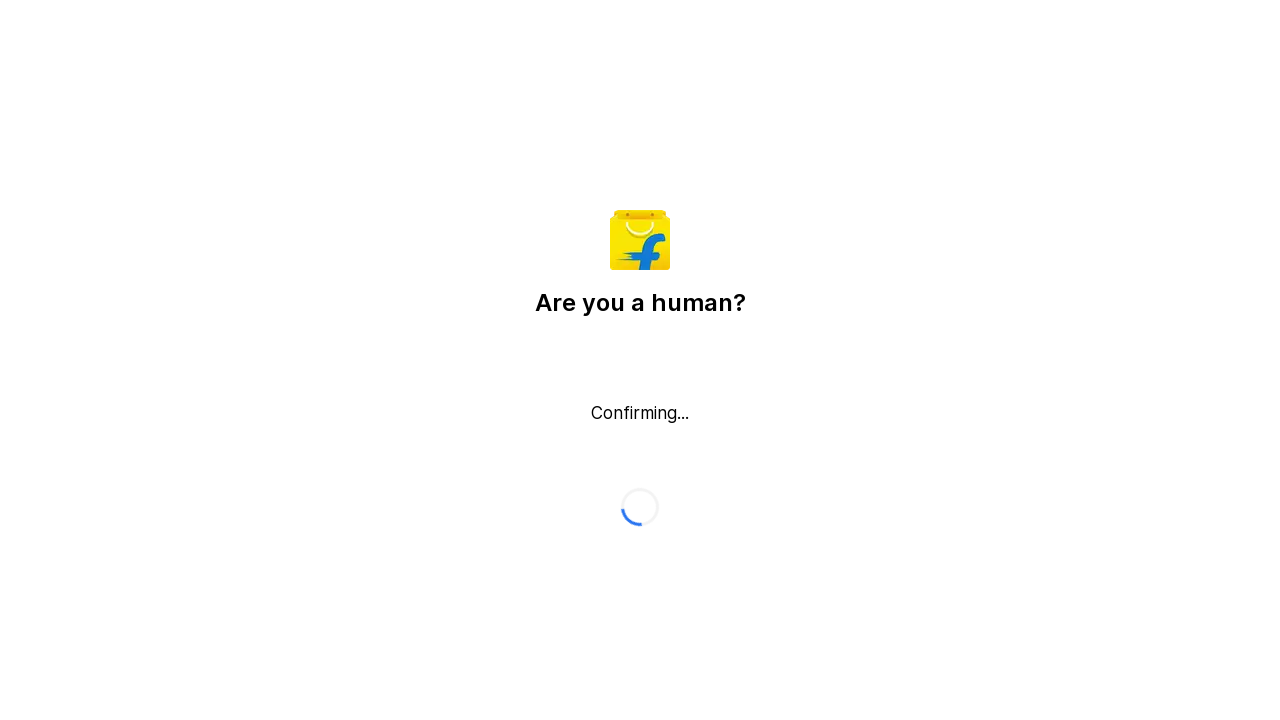

Waited for page DOM to finish loading
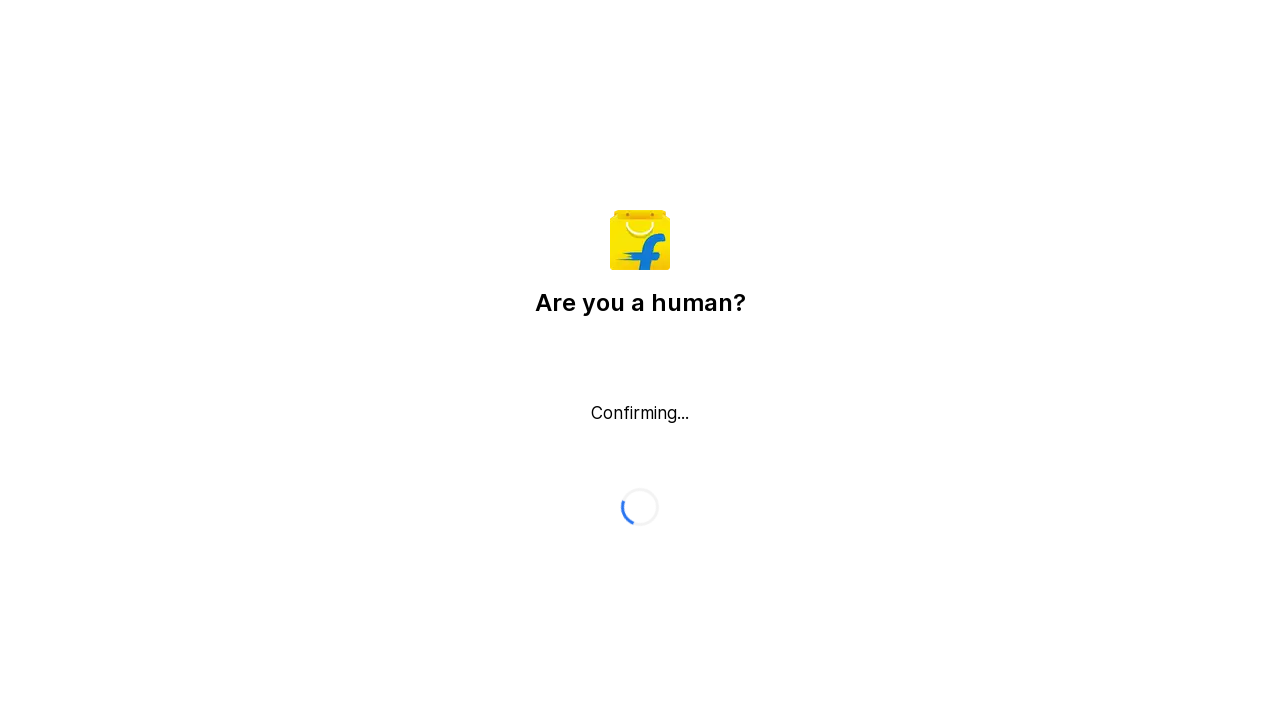

Verified Flipkart homepage loaded successfully with body content
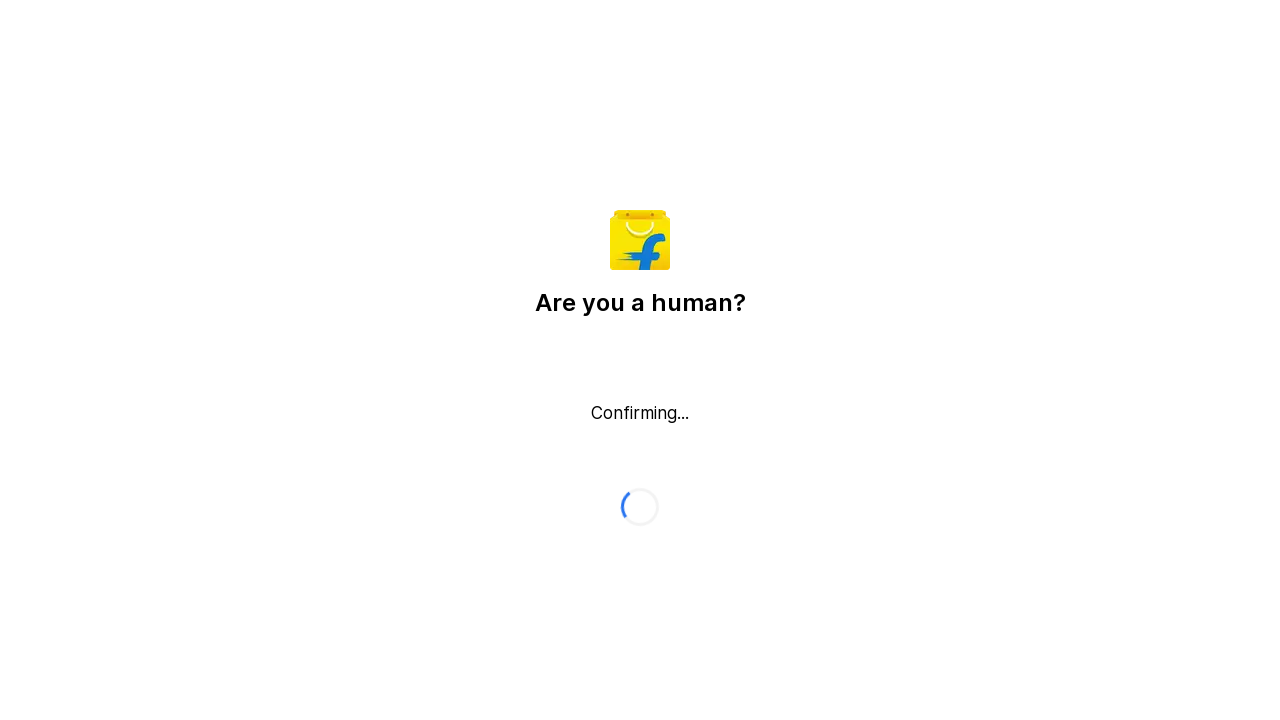

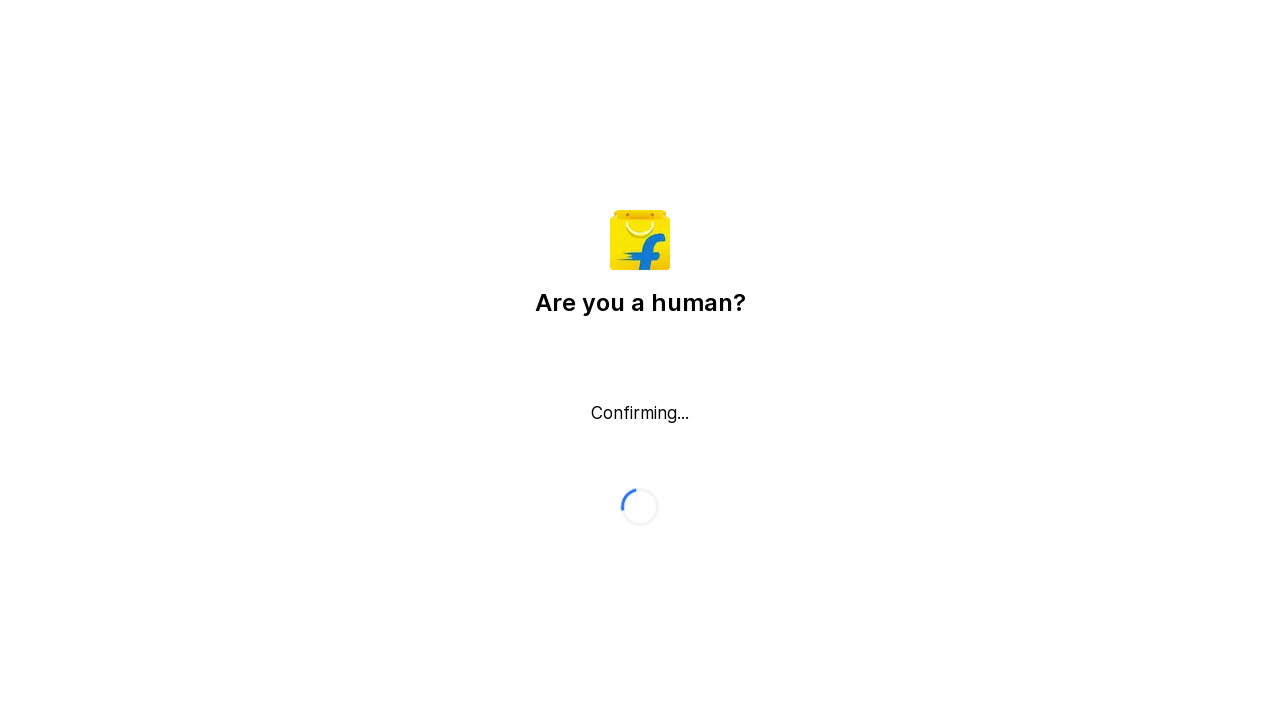